Tests hiding a column in a PrimeNG table by clicking the column selector dropdown and toggling off the ID column, then verifying the column is no longer visible

Starting URL: https://jwatsondev.github.io/ng-prime-testing/

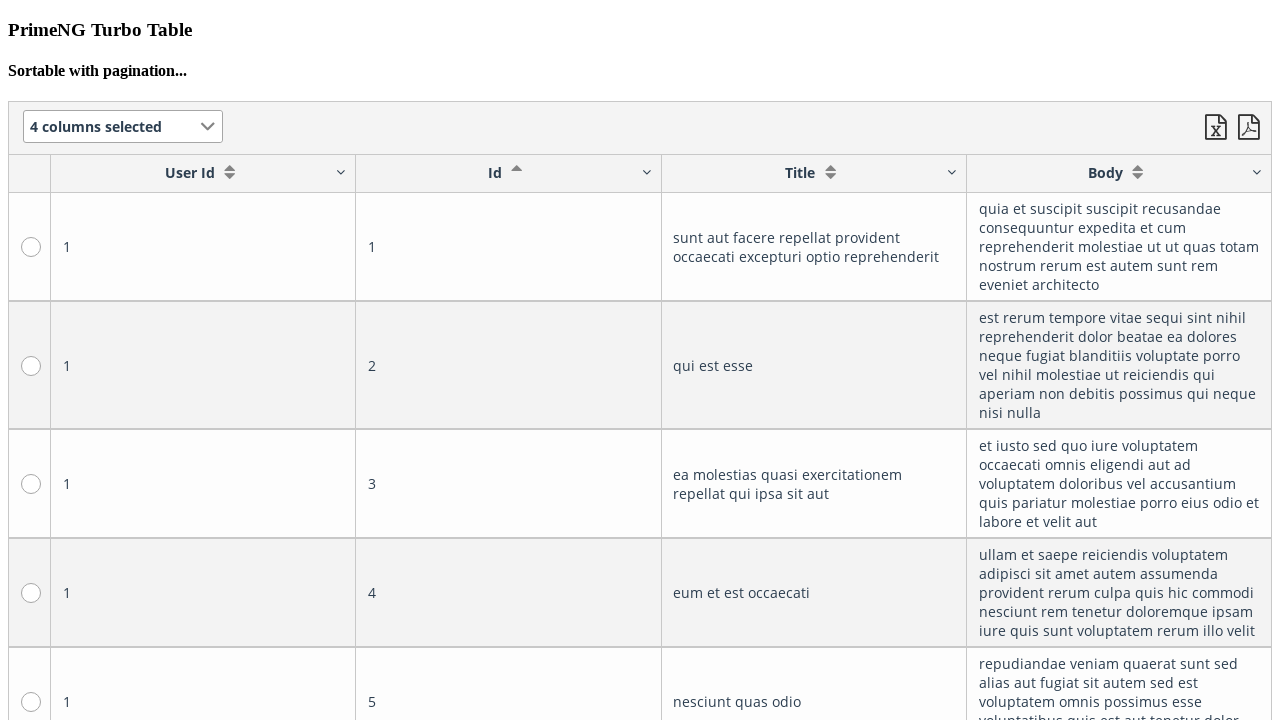

Clicked column selector dropdown to open column options at (208, 127) on xpath=/html/body/app-root/app-prime/div/p-table/div/div[1]/div/p-multiselect/div
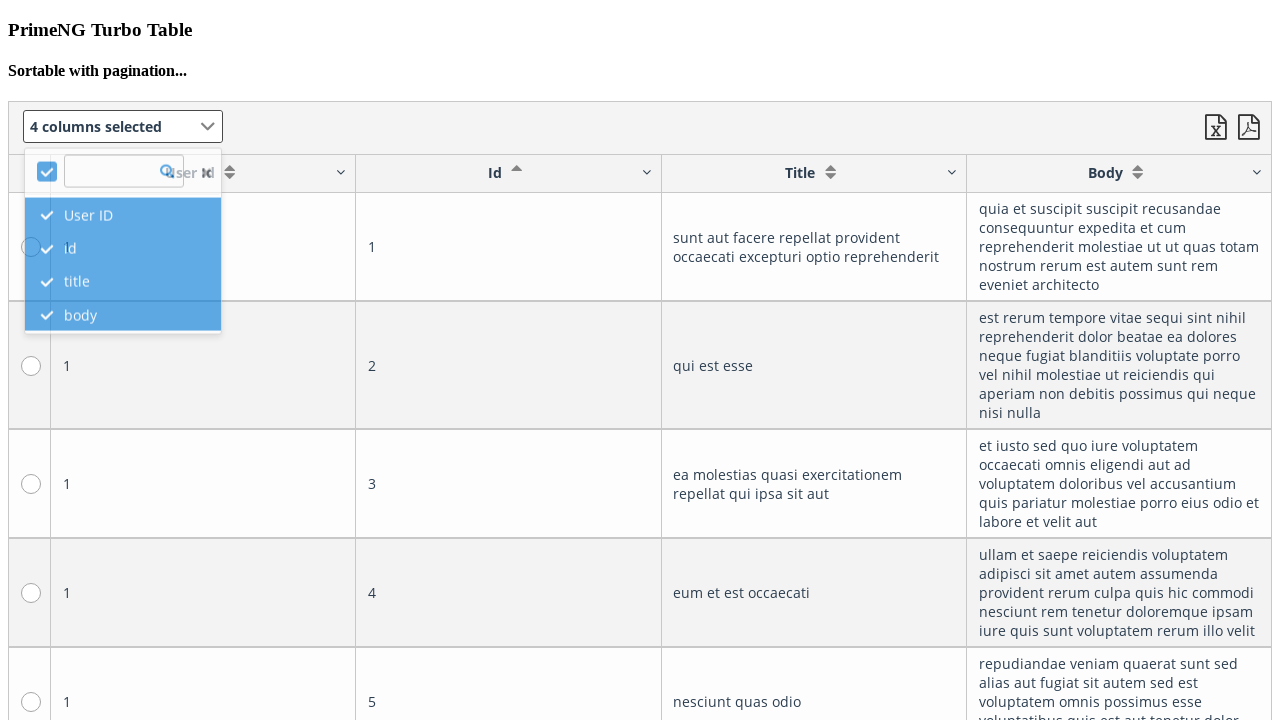

Clicked ID column option to toggle it off and hide the column at (70, 245) on xpath=/html/body/app-root/app-prime/div/p-table/div/div[1]/div/p-multiselect/div
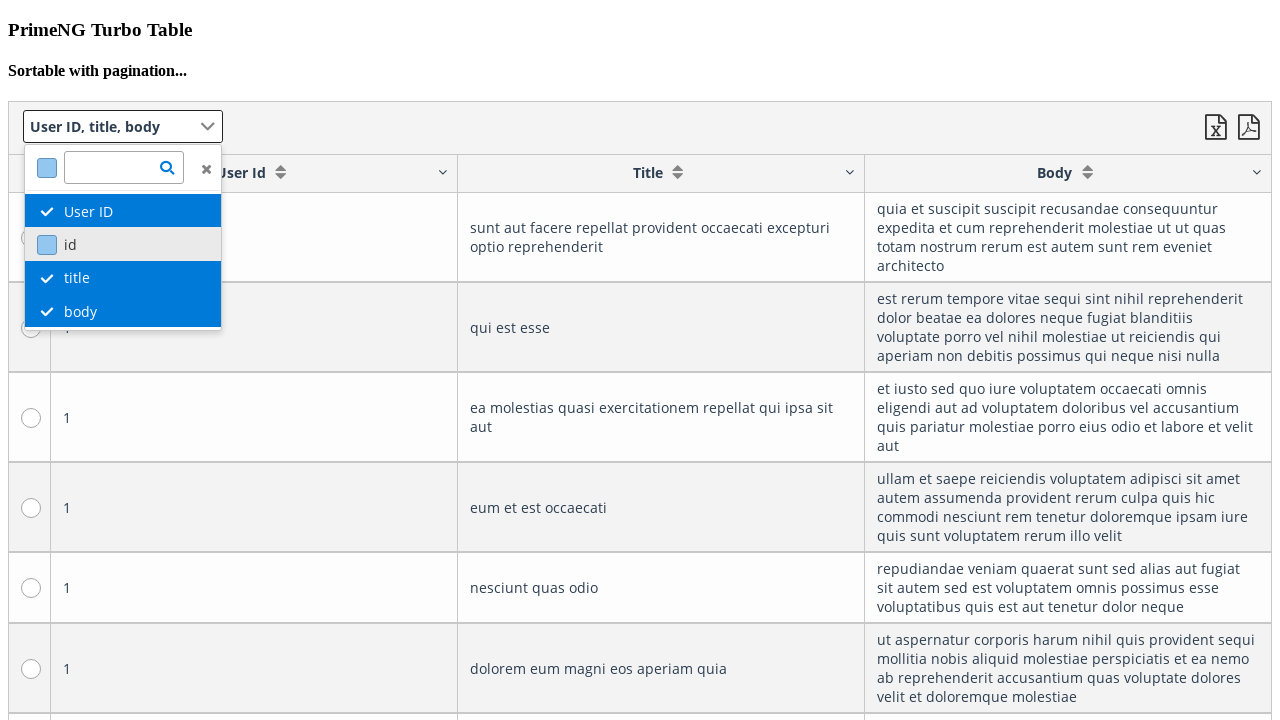

Waited for UI to update after hiding ID column
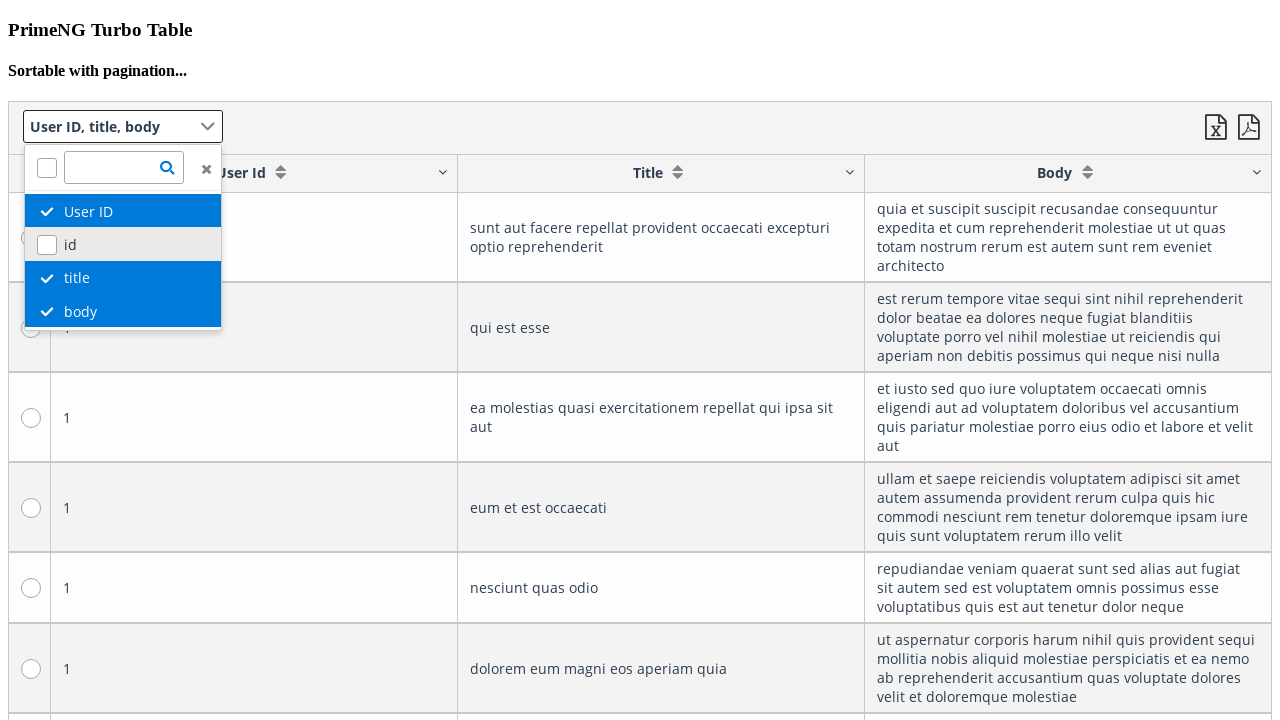

Verified that the ID column is no longer visible in the table
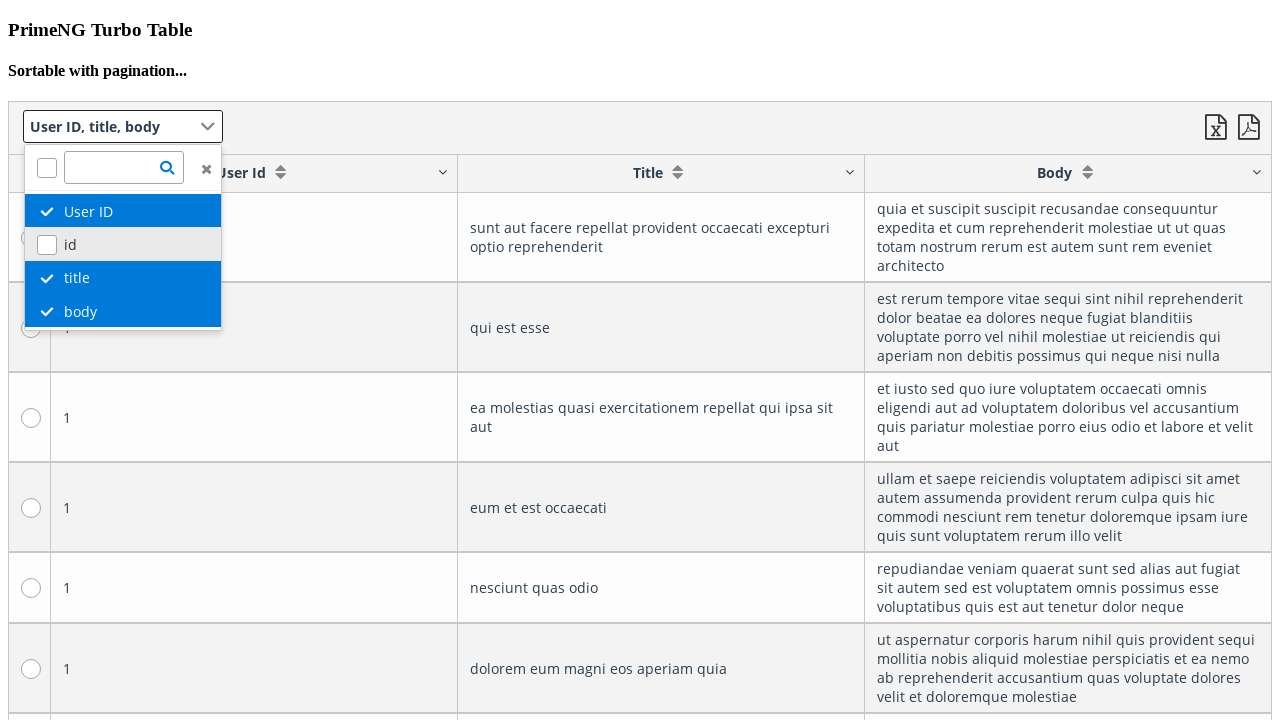

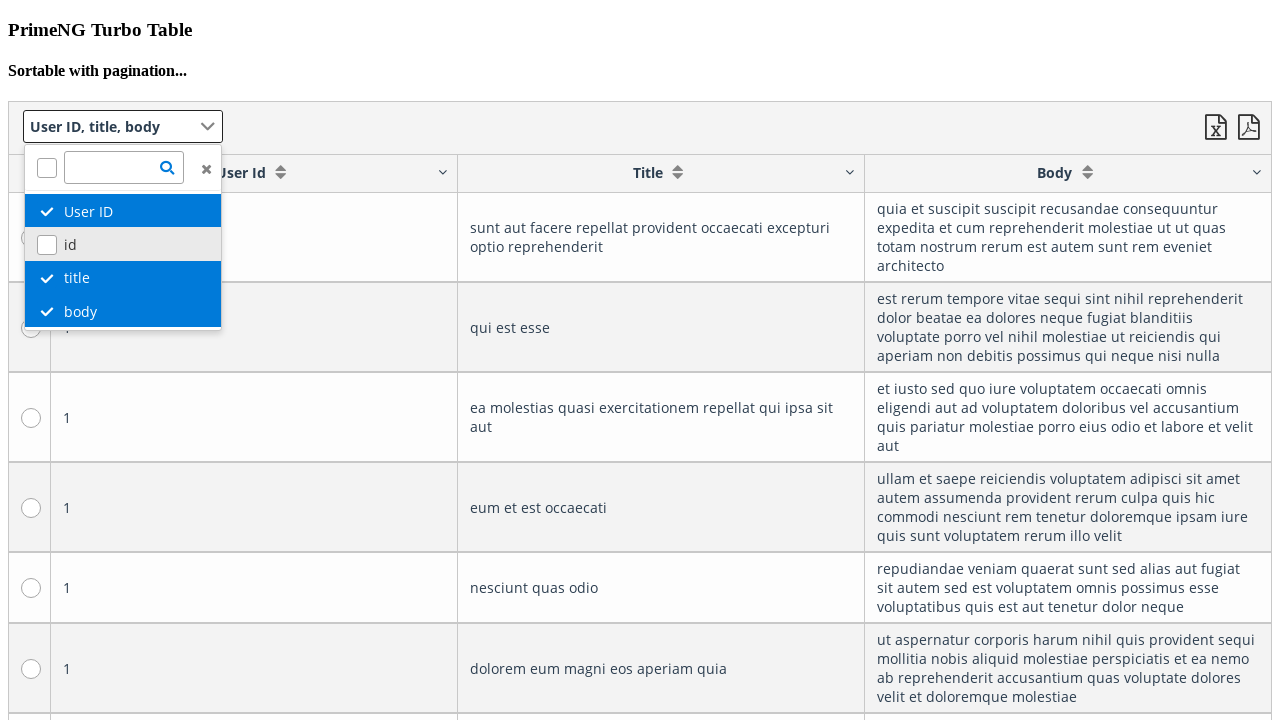